Tests mouse hover functionality by hovering over multiple images on the page

Starting URL: https://bonigarcia.dev/selenium-webdriver-java/mouse-over.html

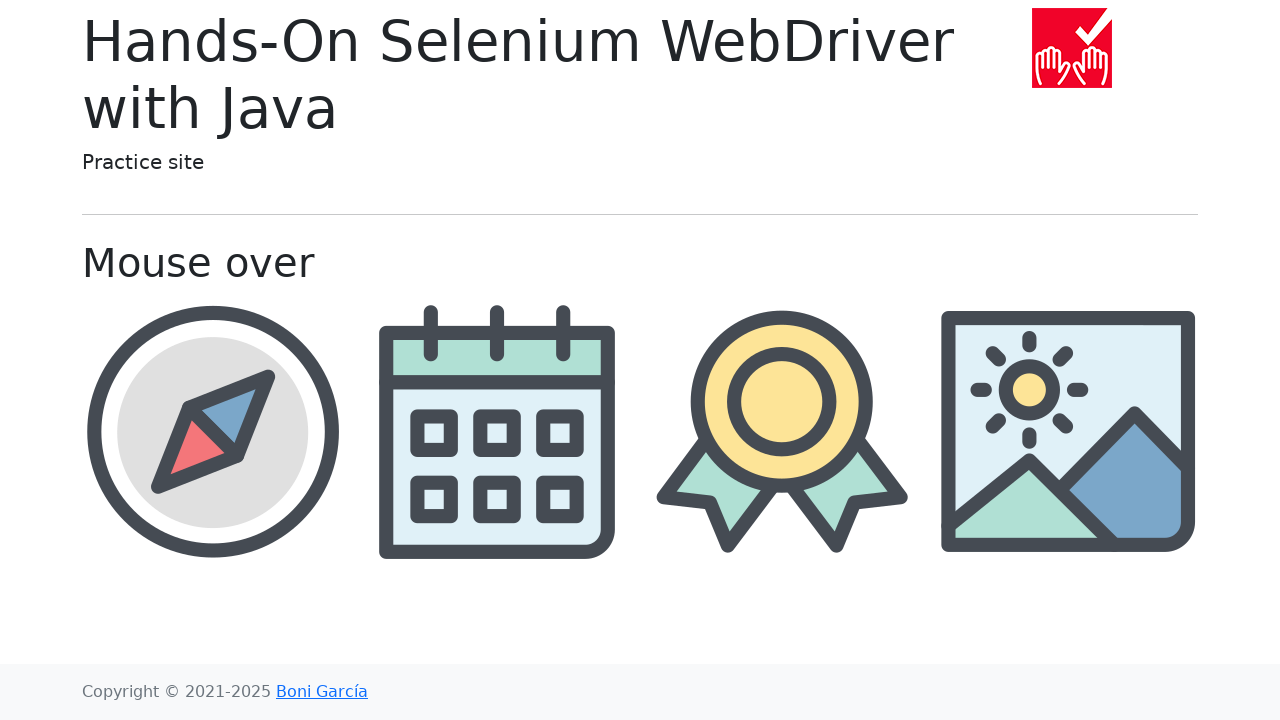

Navigated to mouse-over test page
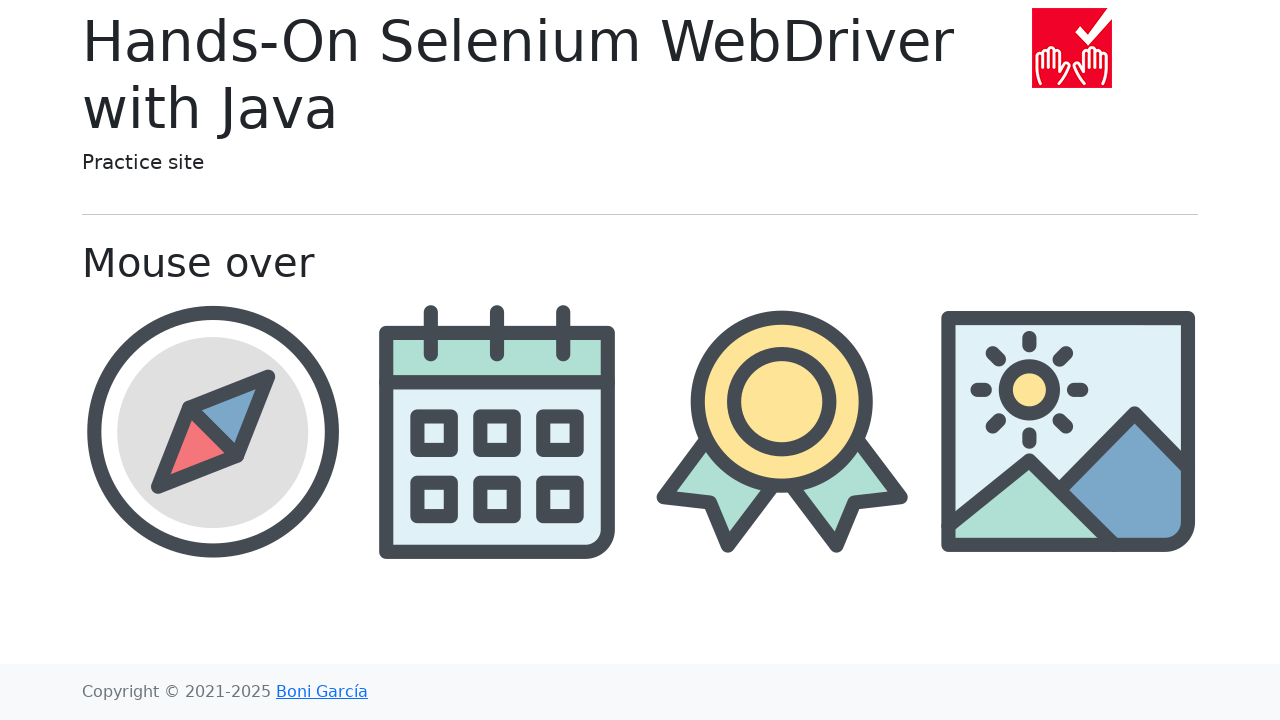

Retrieved all images with class 'img-fluid'
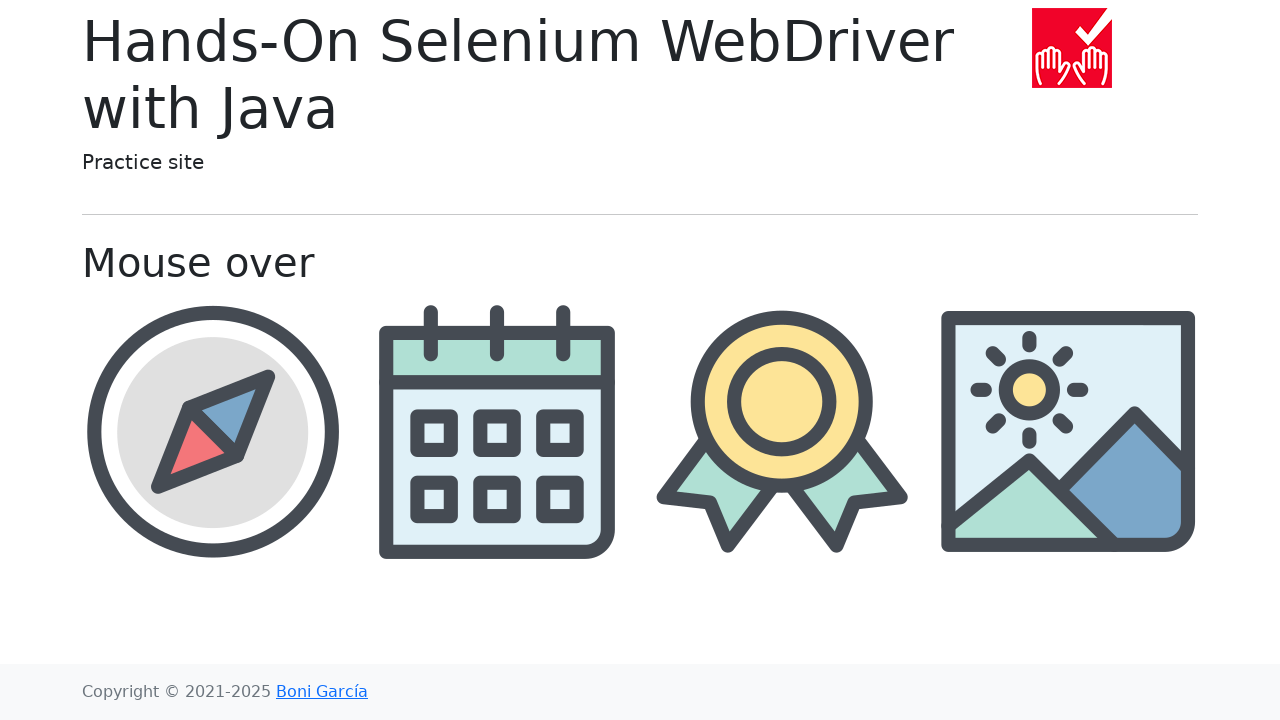

Hovered over an image on the page at (1072, 48) on .img-fluid >> nth=0
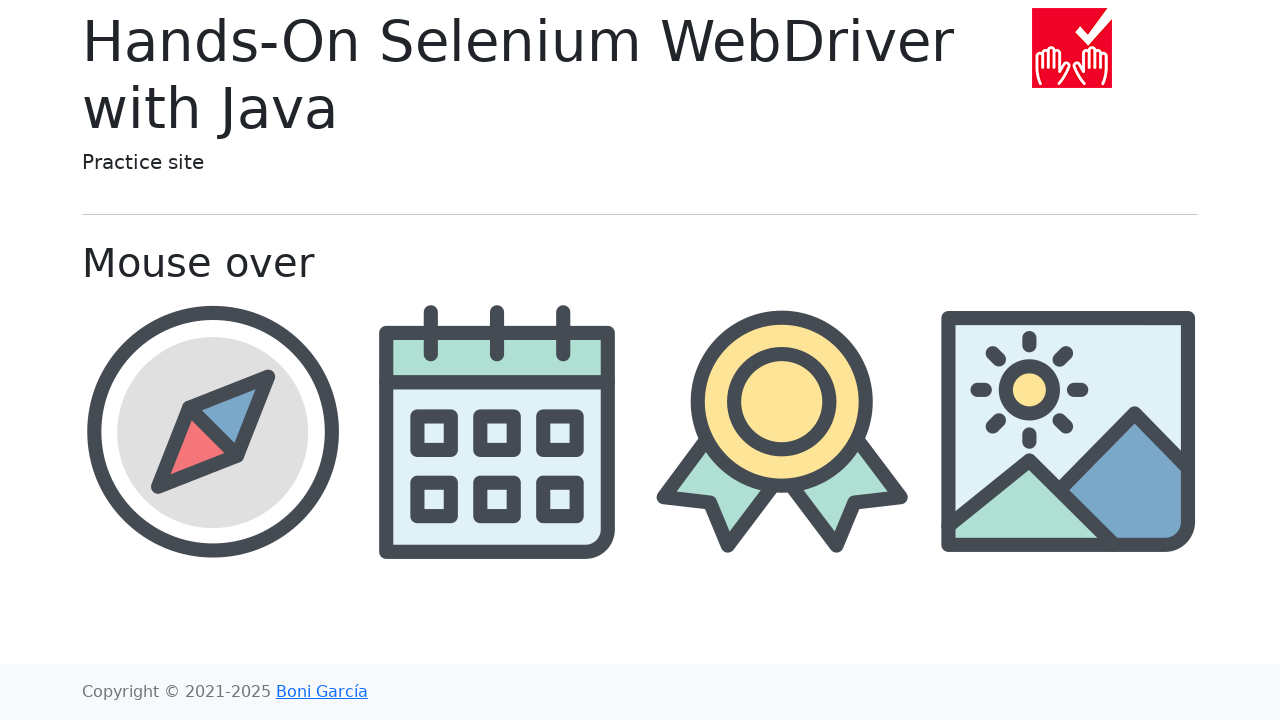

Hovered over an image on the page at (212, 431) on .img-fluid >> nth=1
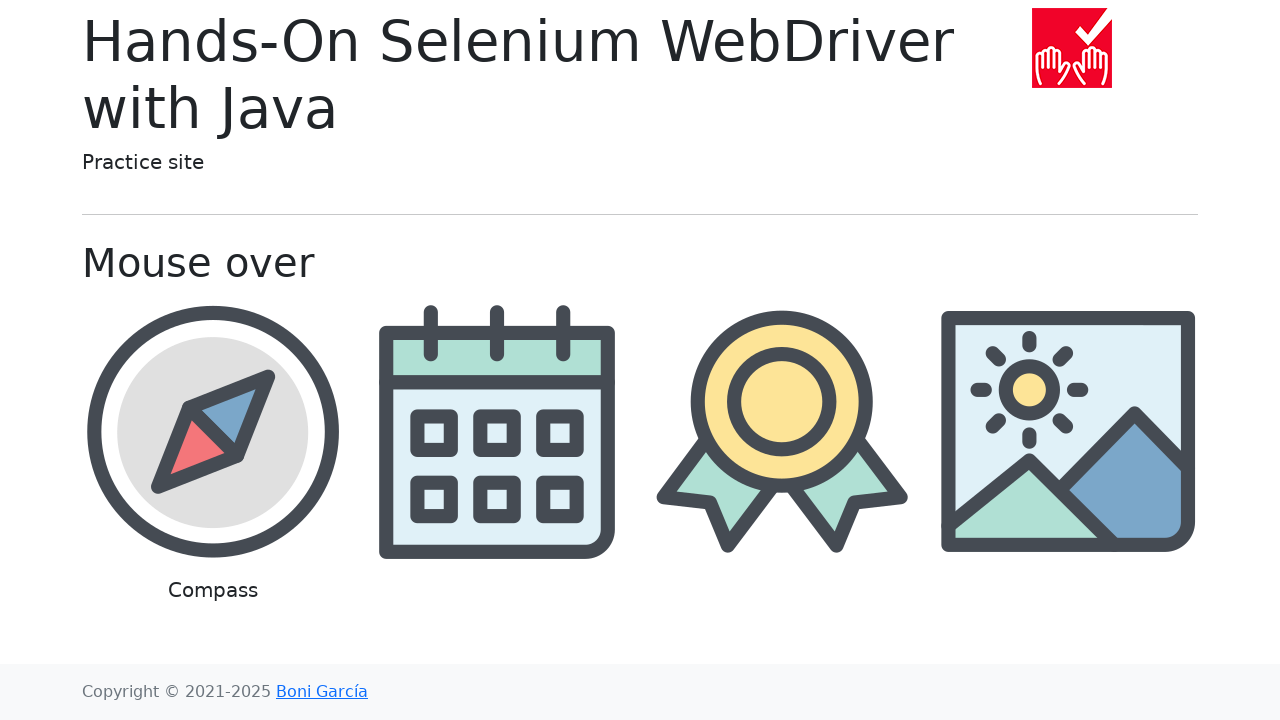

Hovered over an image on the page at (498, 431) on .img-fluid >> nth=2
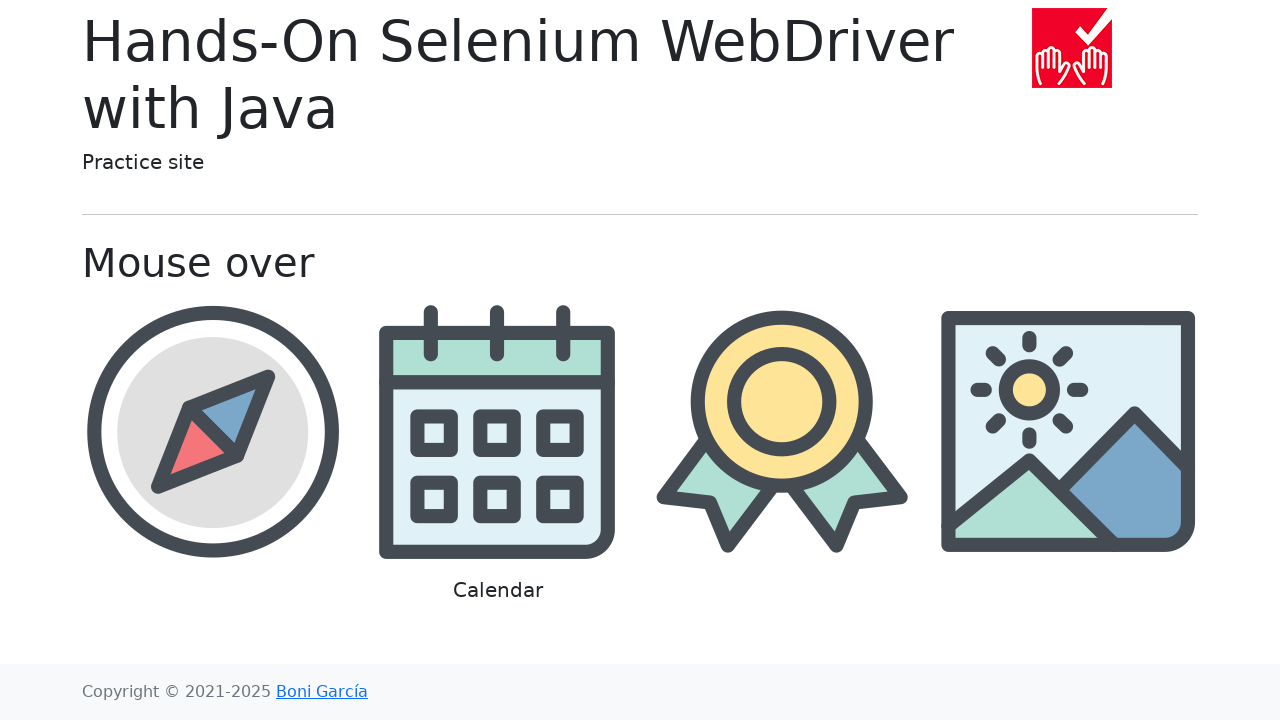

Hovered over an image on the page at (782, 431) on .img-fluid >> nth=3
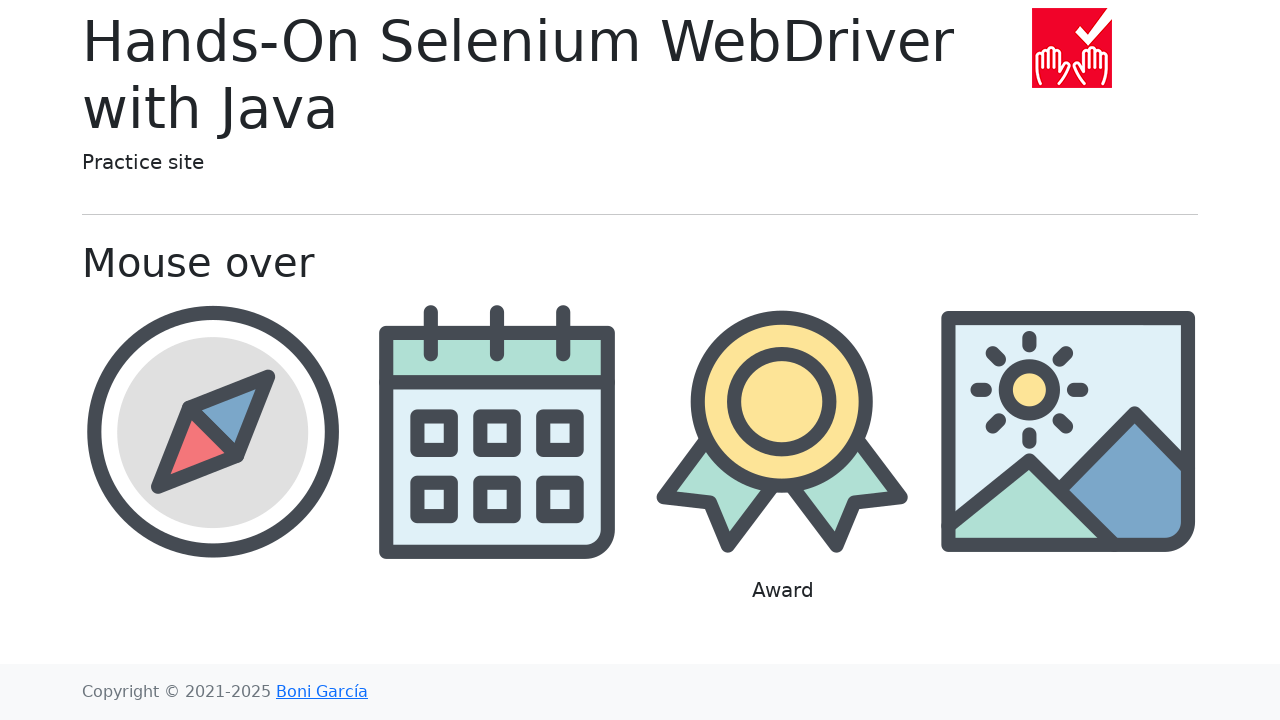

Hovered over an image on the page at (1068, 431) on .img-fluid >> nth=4
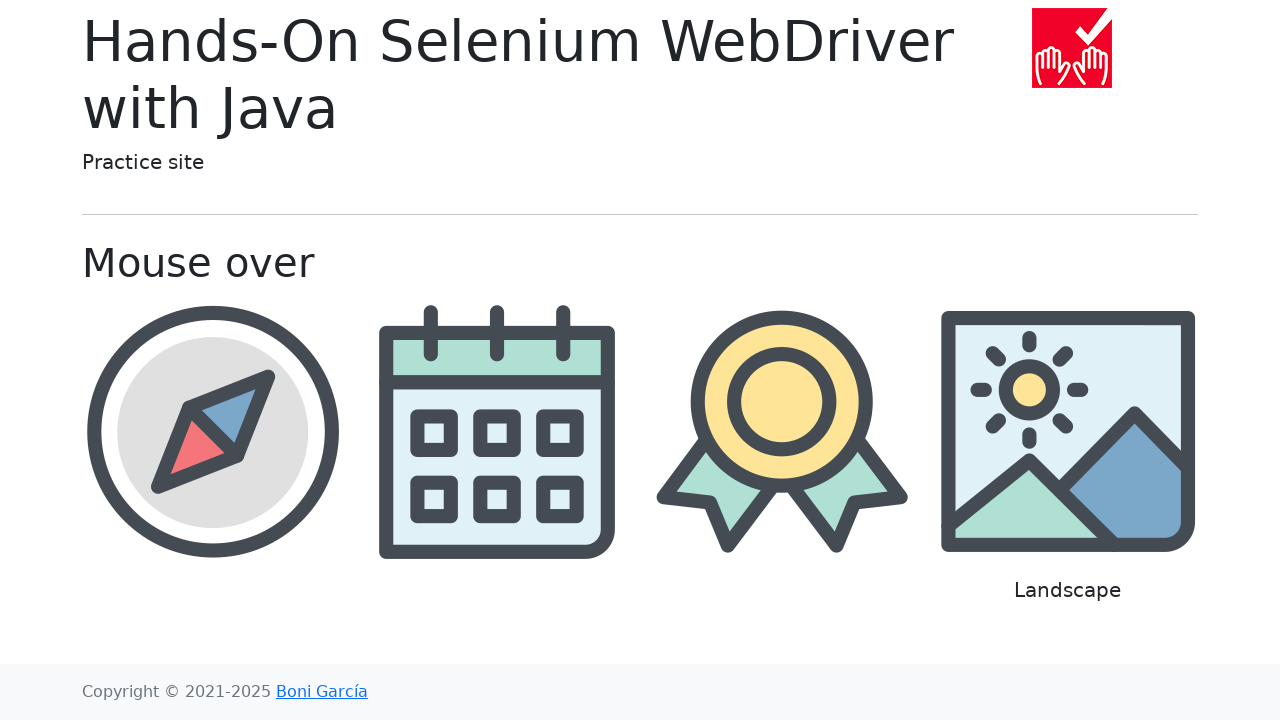

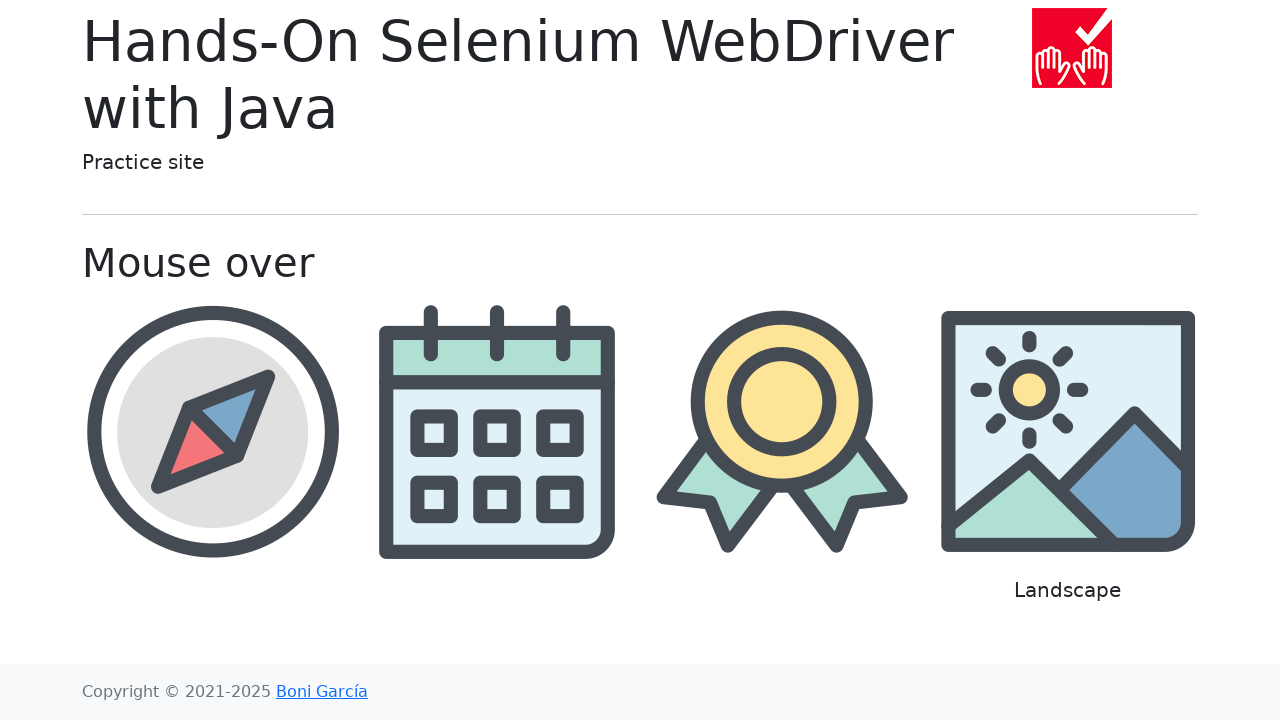